Tests removing a header from requests by intercepting routes, removing the "Upgrade-Insecure-Requests" header, and verifying it no longer appears in the httpbin.org headers response.

Starting URL: https://httpbin.org/headers

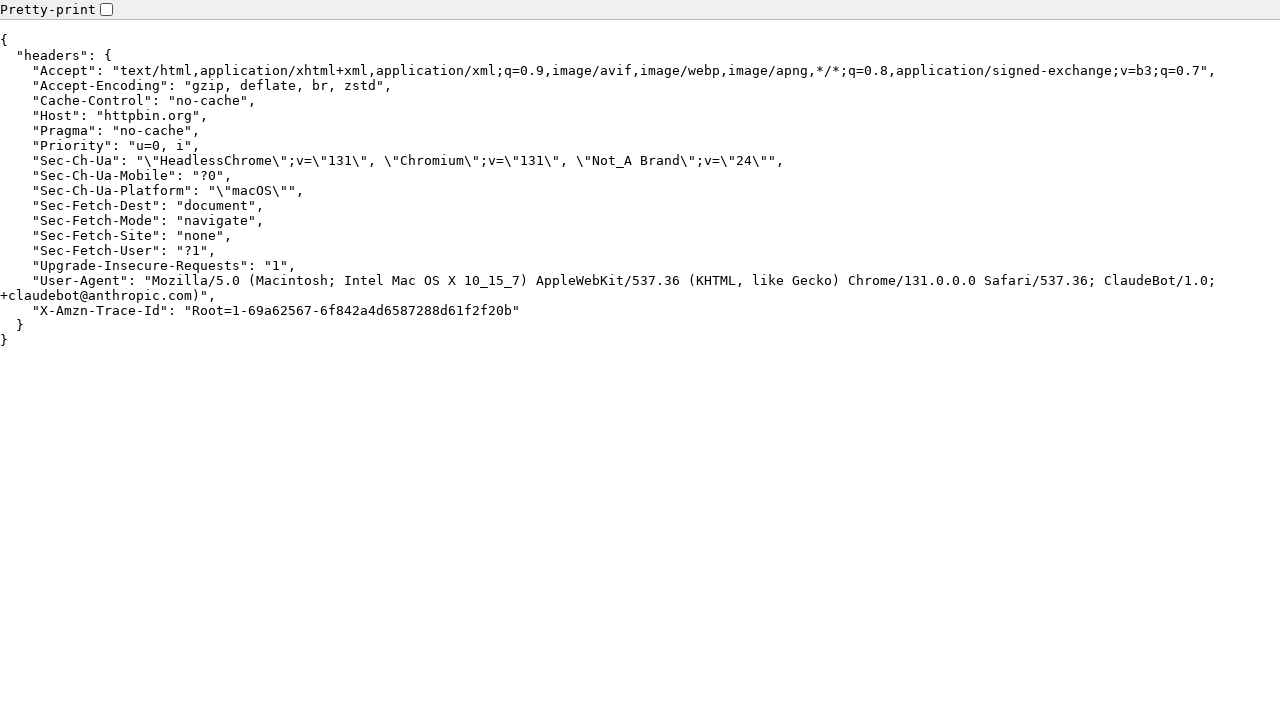

Set up route handler to intercept and remove 'Upgrade-Insecure-Requests' header
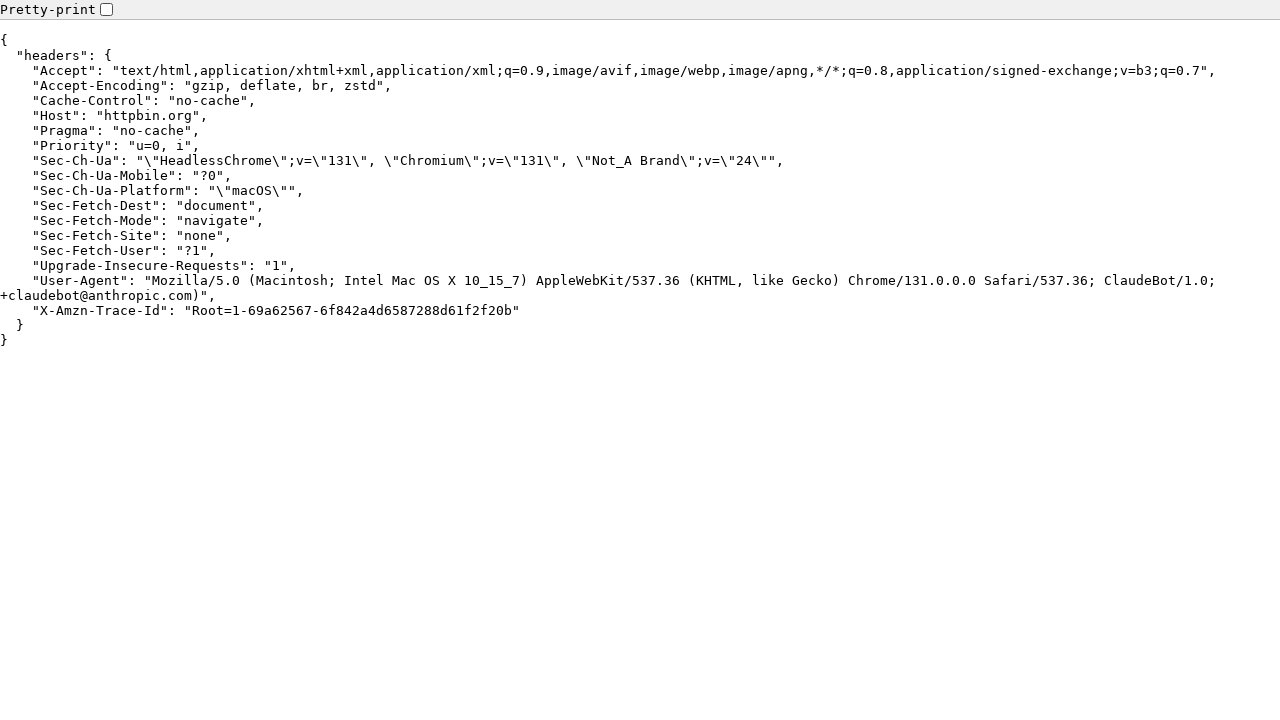

Reloaded page to trigger route handler
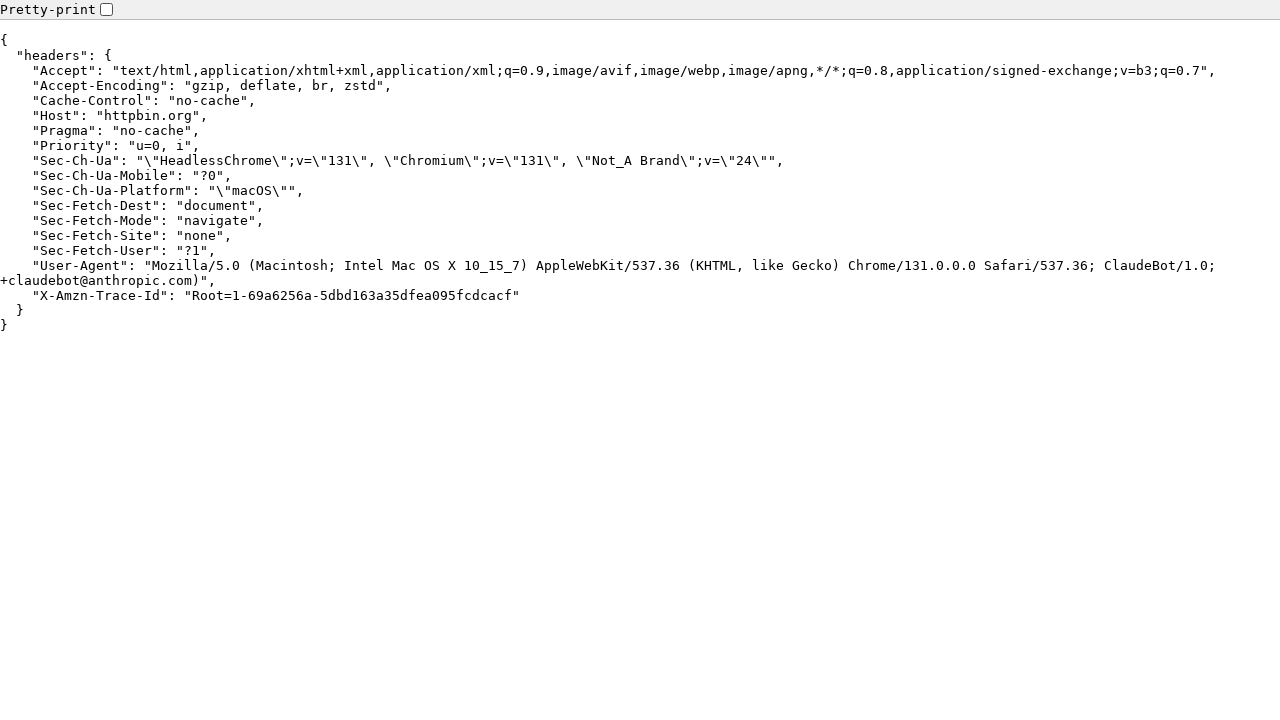

Verified 'Upgrade-Insecure-Requests' header is not present in response
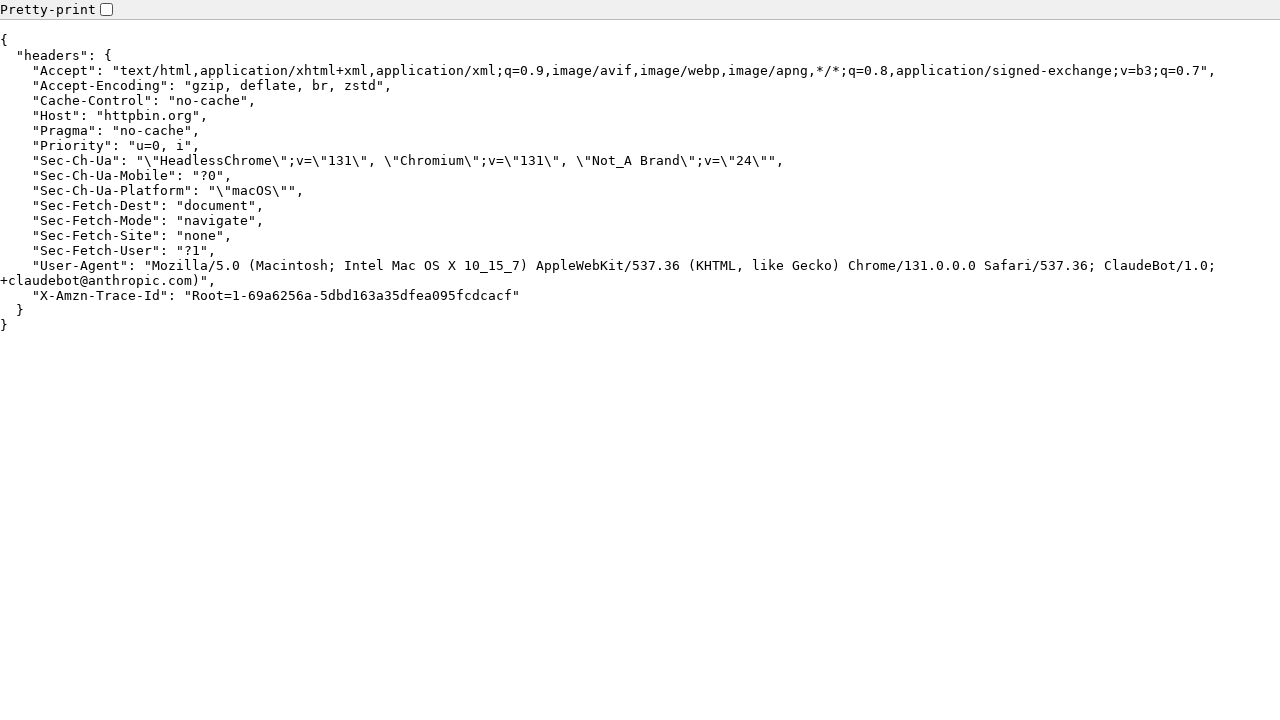

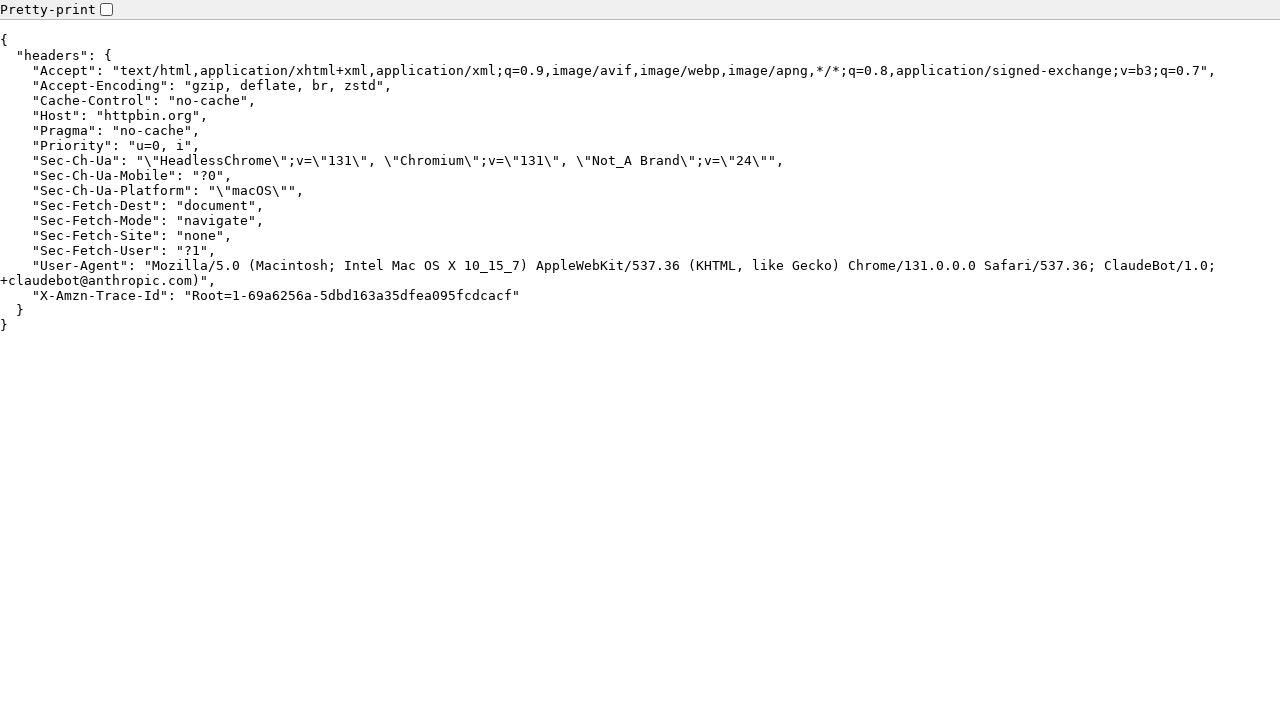